Tests drag and drop functionality by navigating through menu interactions to reach a drag and drop page, then dragging elements to a target drop area

Starting URL: https://demo.automationtesting.in/Register.html

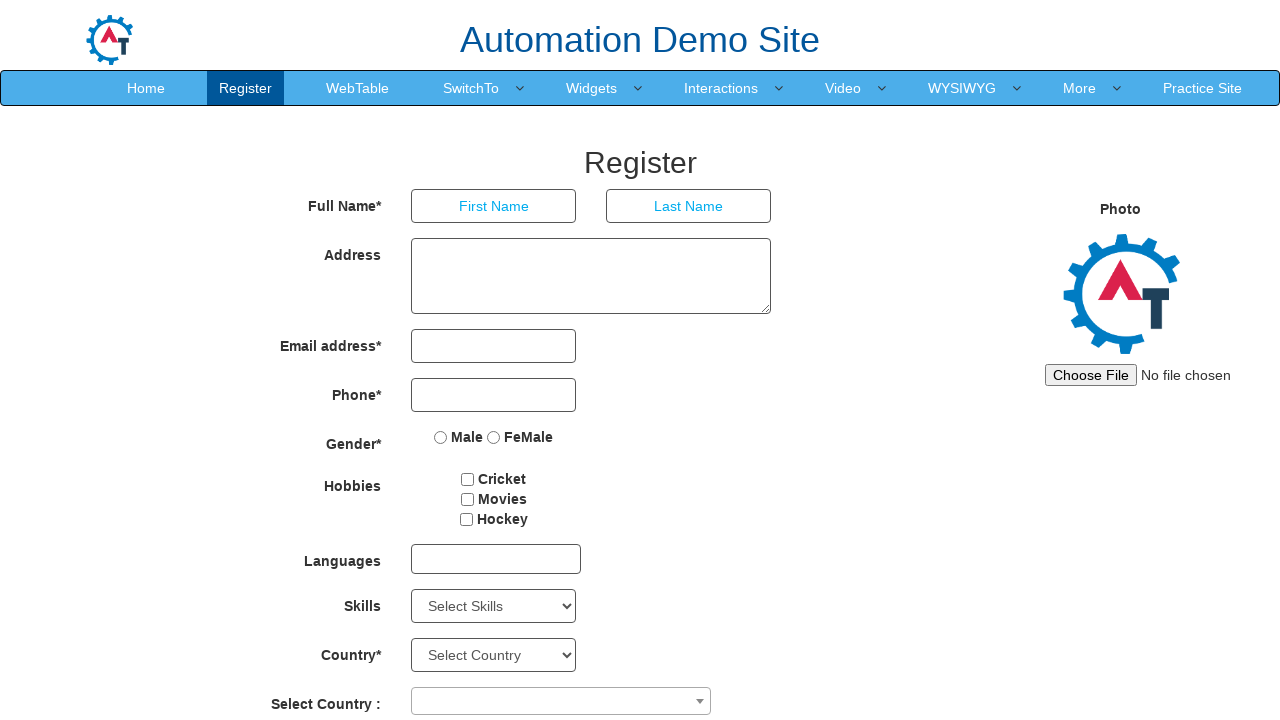

Hovered over Interactions menu item at (721, 88) on xpath=//a[text()='Interactions ']
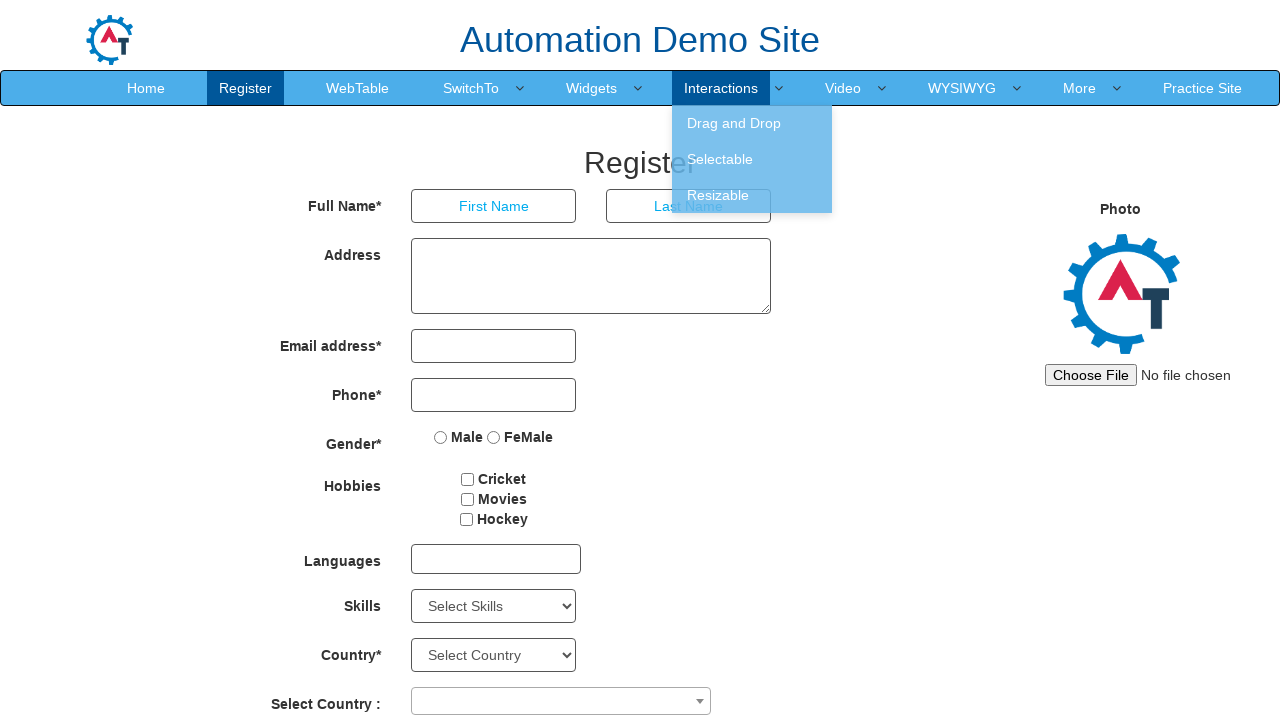

Hovered over Drag and Drop submenu item at (752, 123) on xpath=//a[text()='Drag and Drop ']
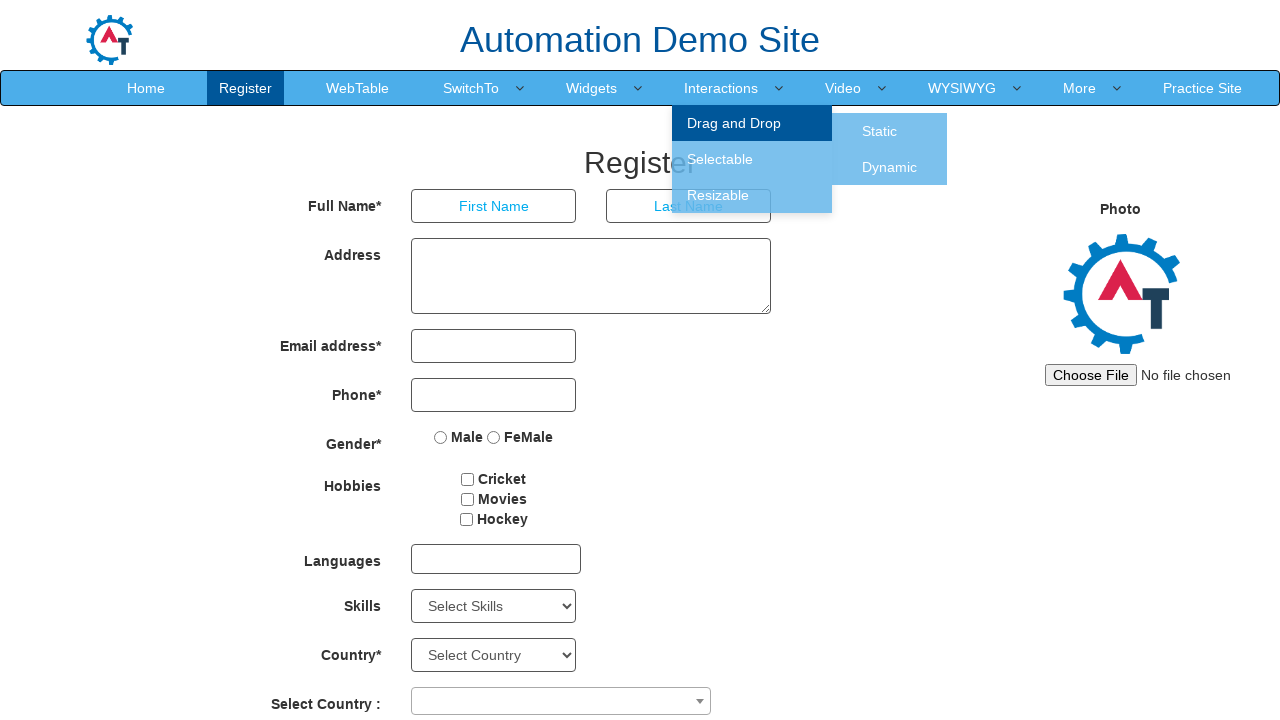

Clicked on Static link to navigate to drag and drop page at (880, 131) on text=Static
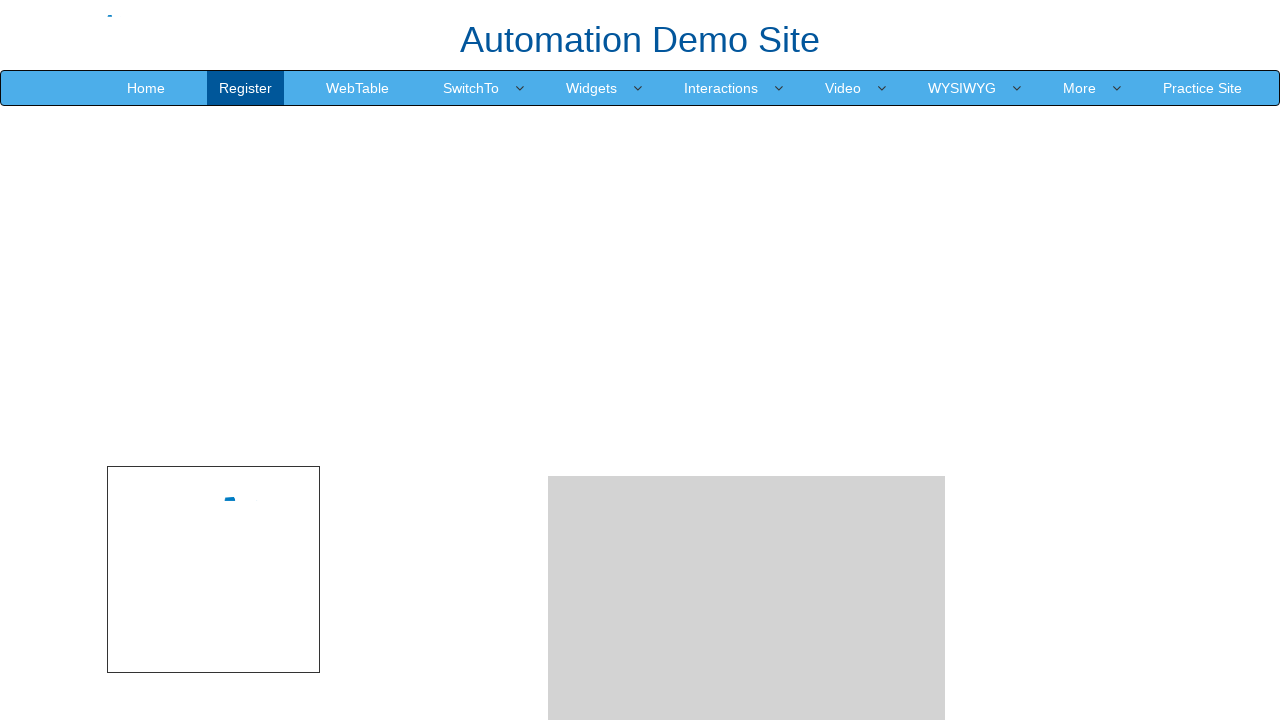

Element #node loaded
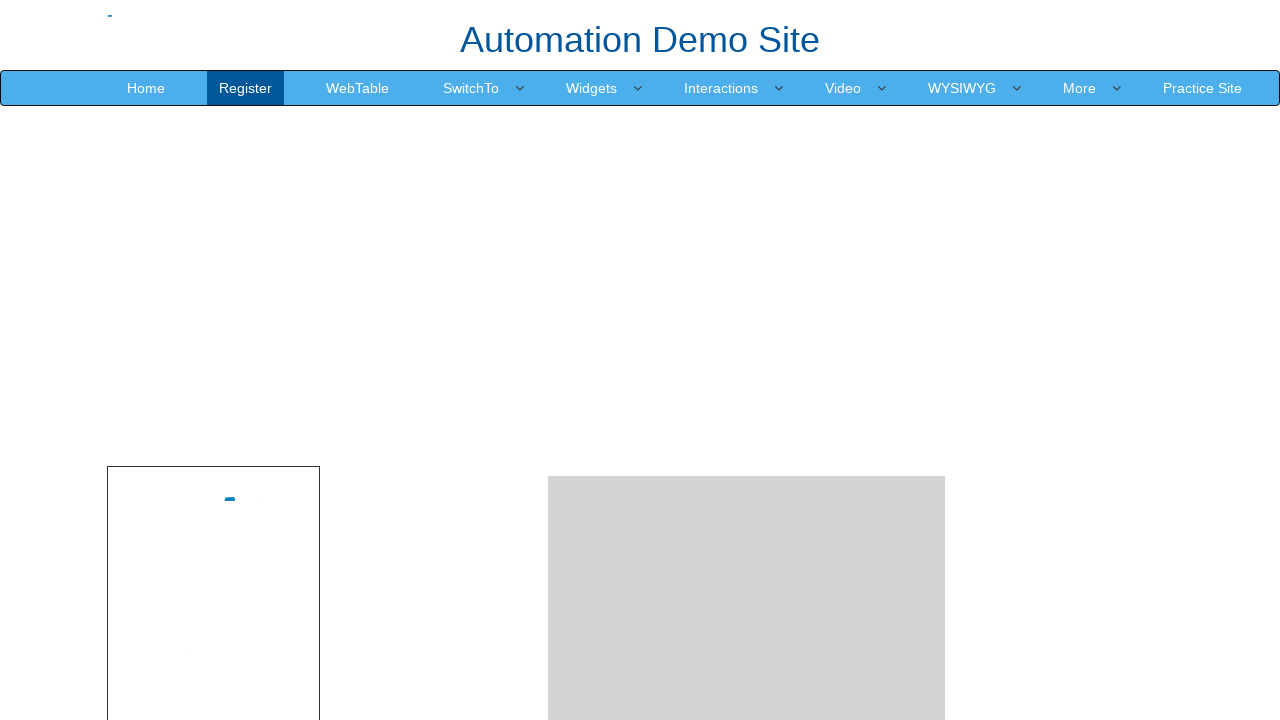

Element #mongo loaded
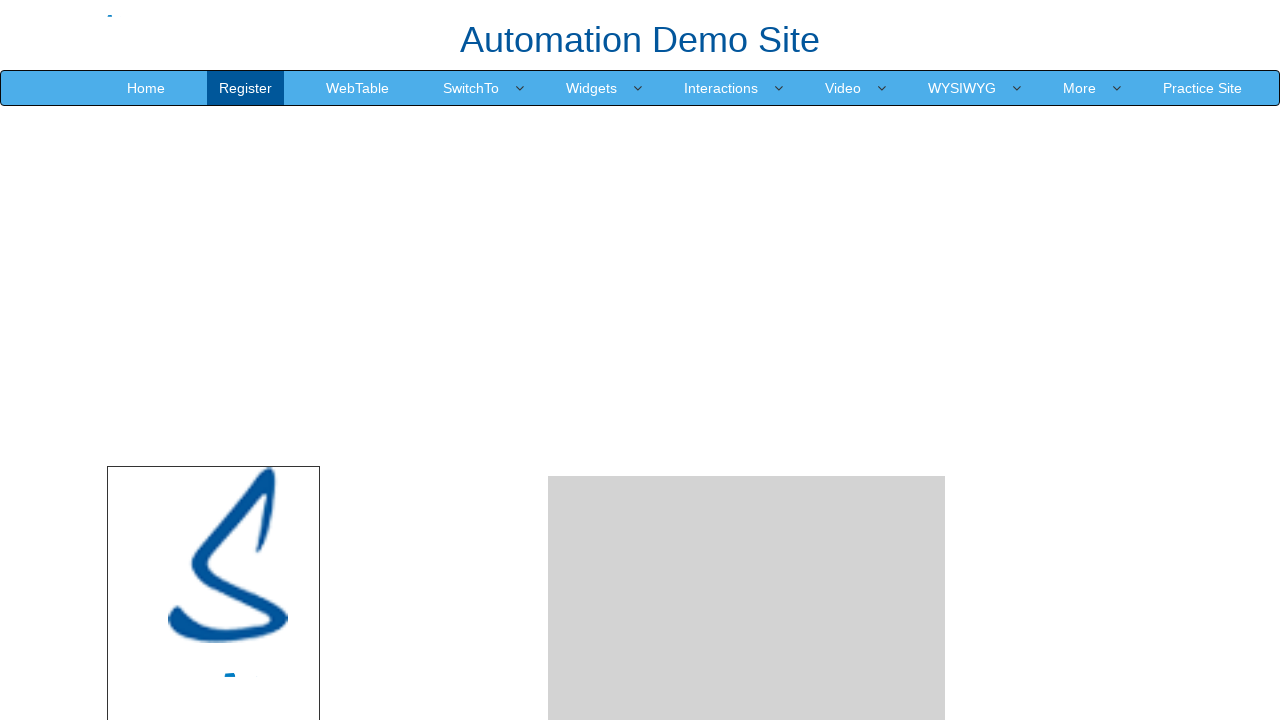

Drop area #droparea loaded
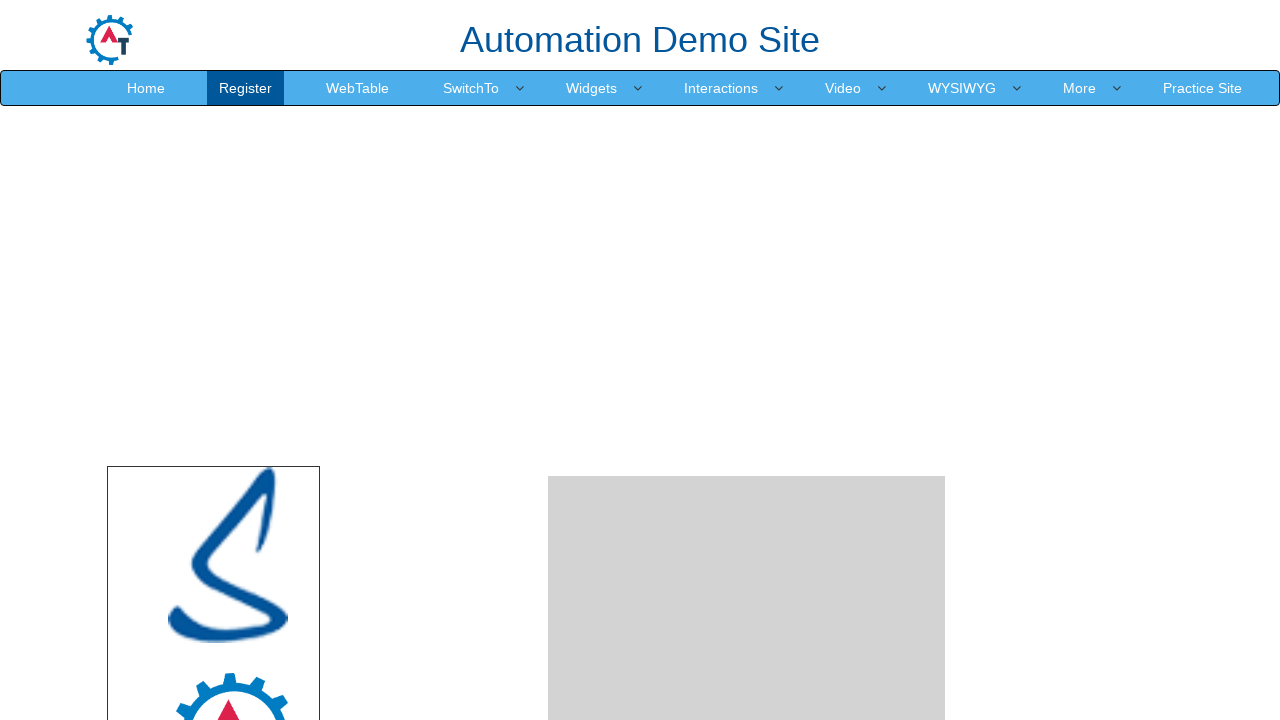

Dragged first element (node) to drop area at (747, 240)
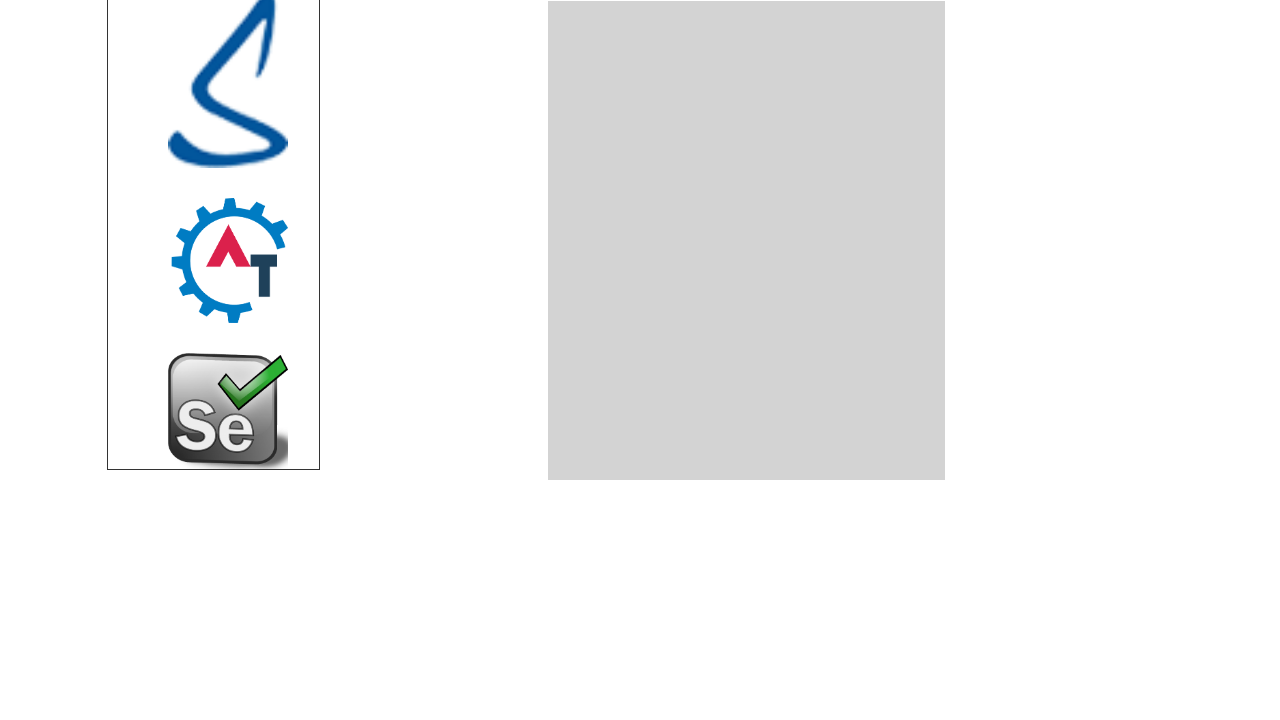

Dragged second element (mongo) to drop area at (747, 240)
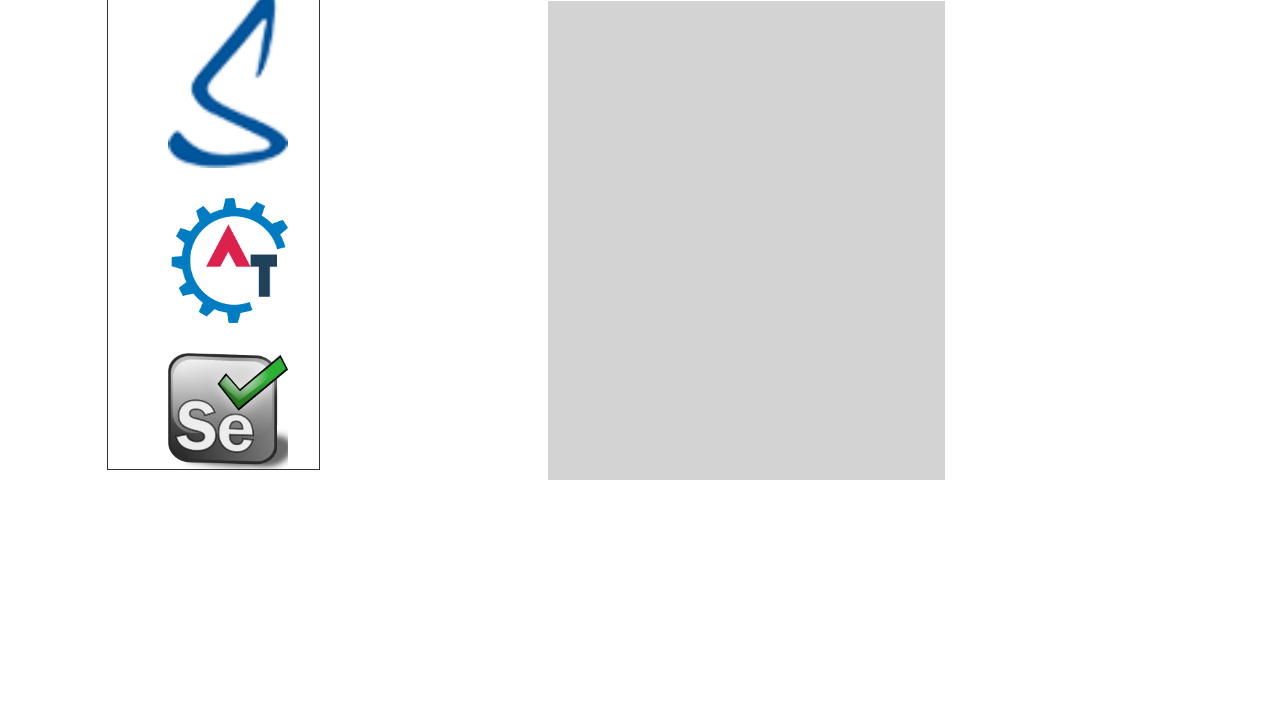

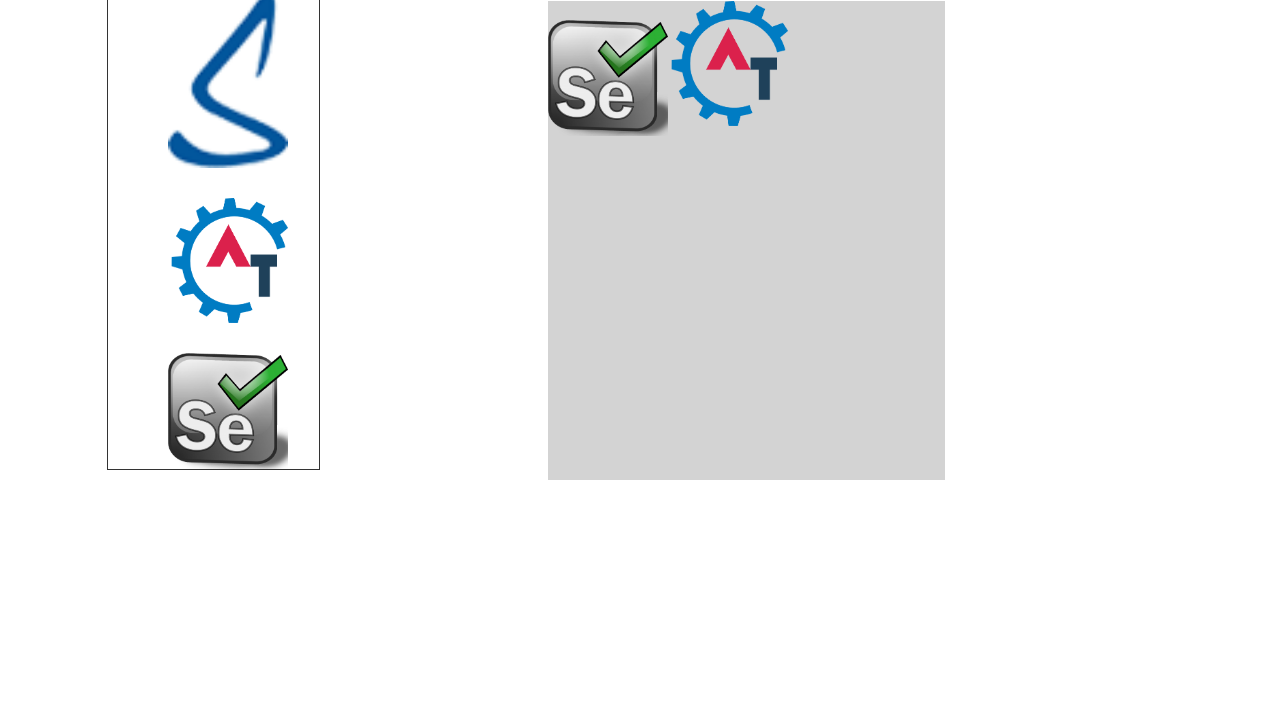